Tests the contact form submission flow by filling in name, email, project description, checking consent, and submitting the form to verify success message appears.

Starting URL: https://www.crocoder.dev/contact

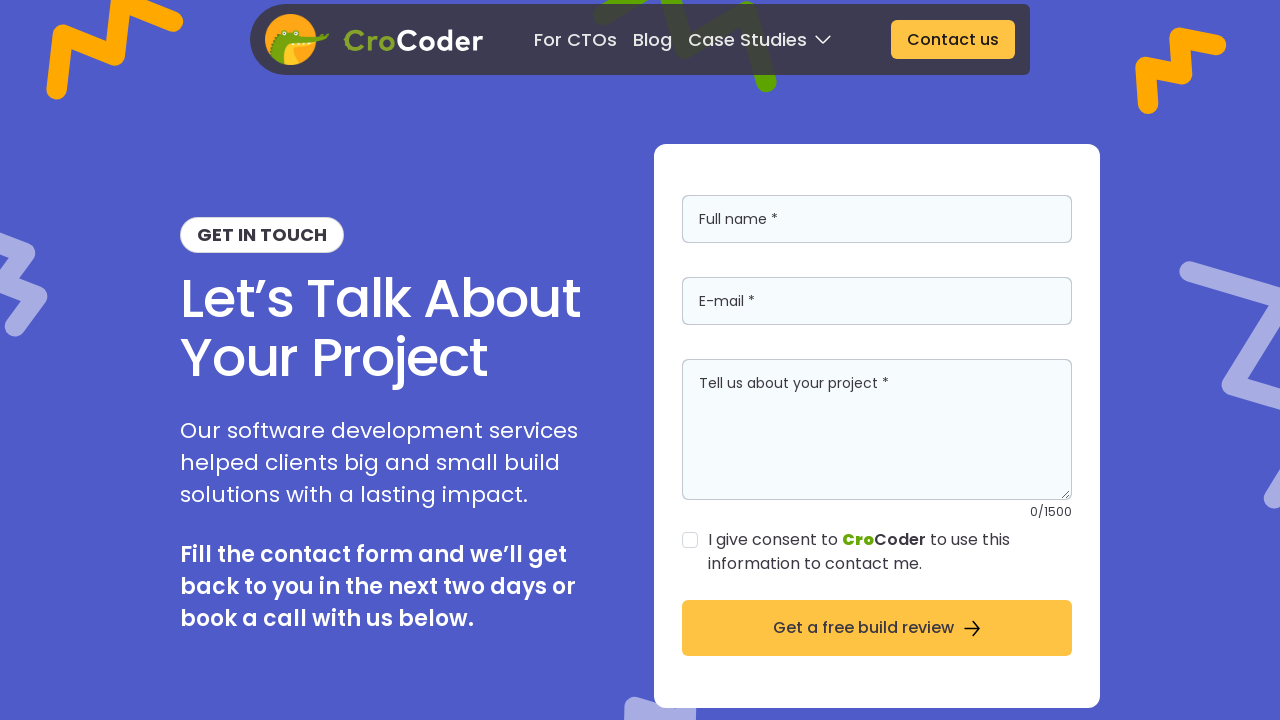

Filled full name field with 'John Smith' on internal:attr=[placeholder="Full name *"i]
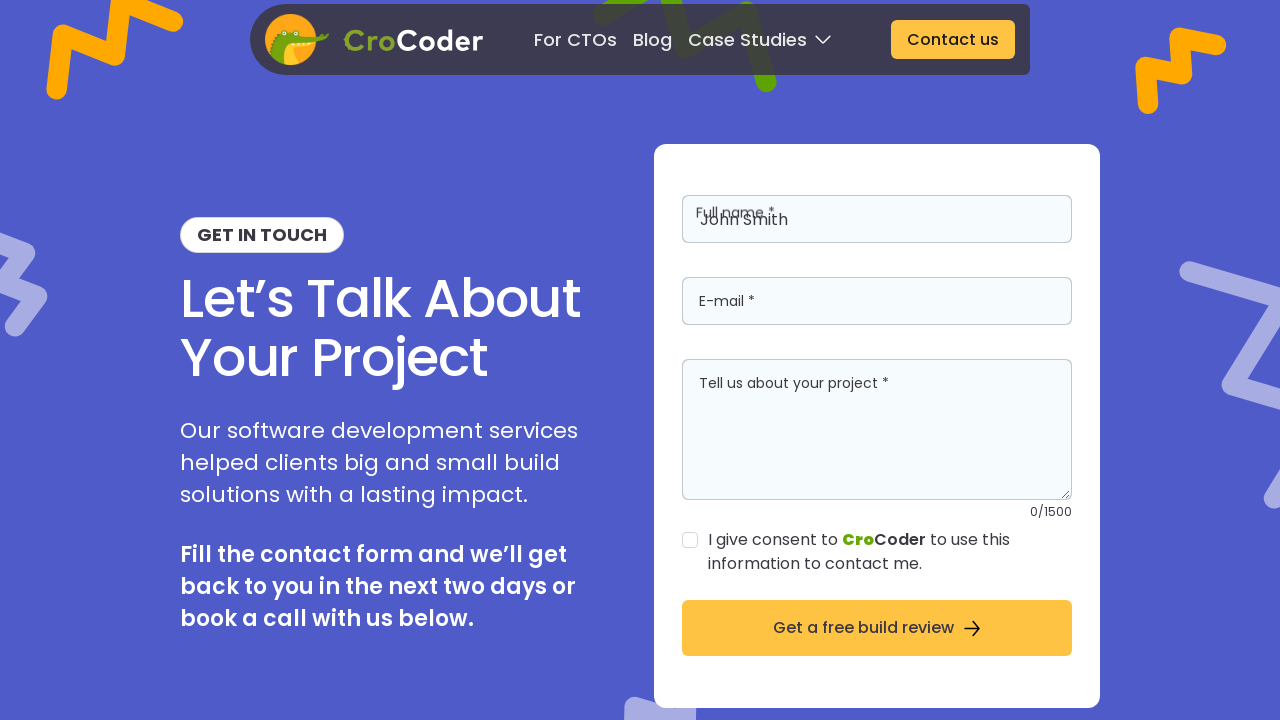

Filled email field with 'john.smith@example.com' on internal:attr=[placeholder="E-mail *"i]
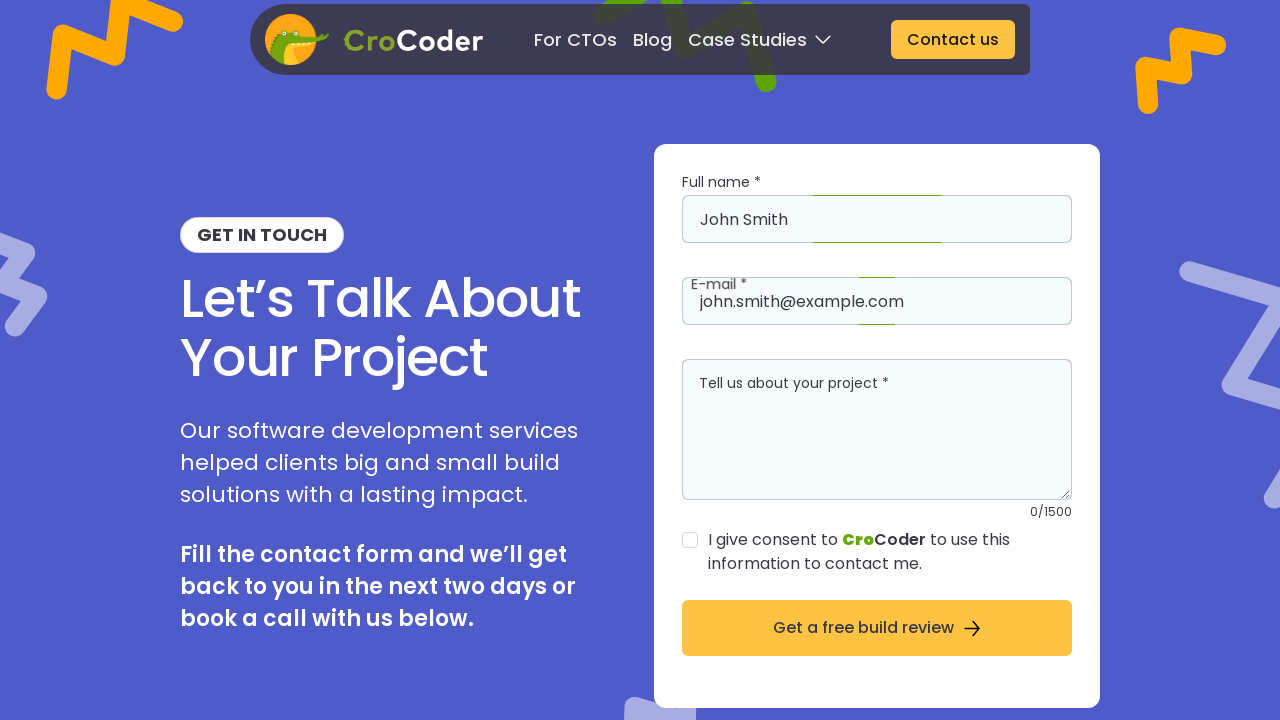

Filled project description field with startup mobile app details on internal:attr=[placeholder="Tell us about your project *"i]
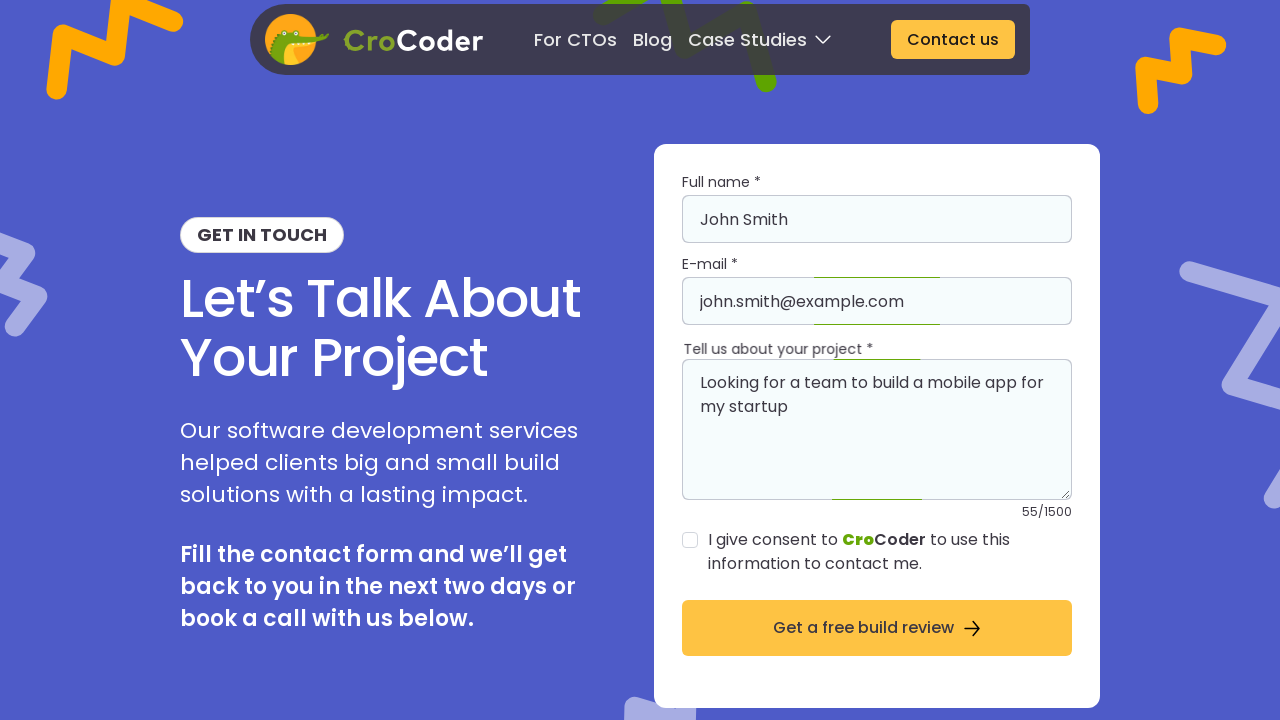

Checked consent checkbox for contact information use at (890, 552) on internal:text="I give consent to CroCoder to use this information to contact me.
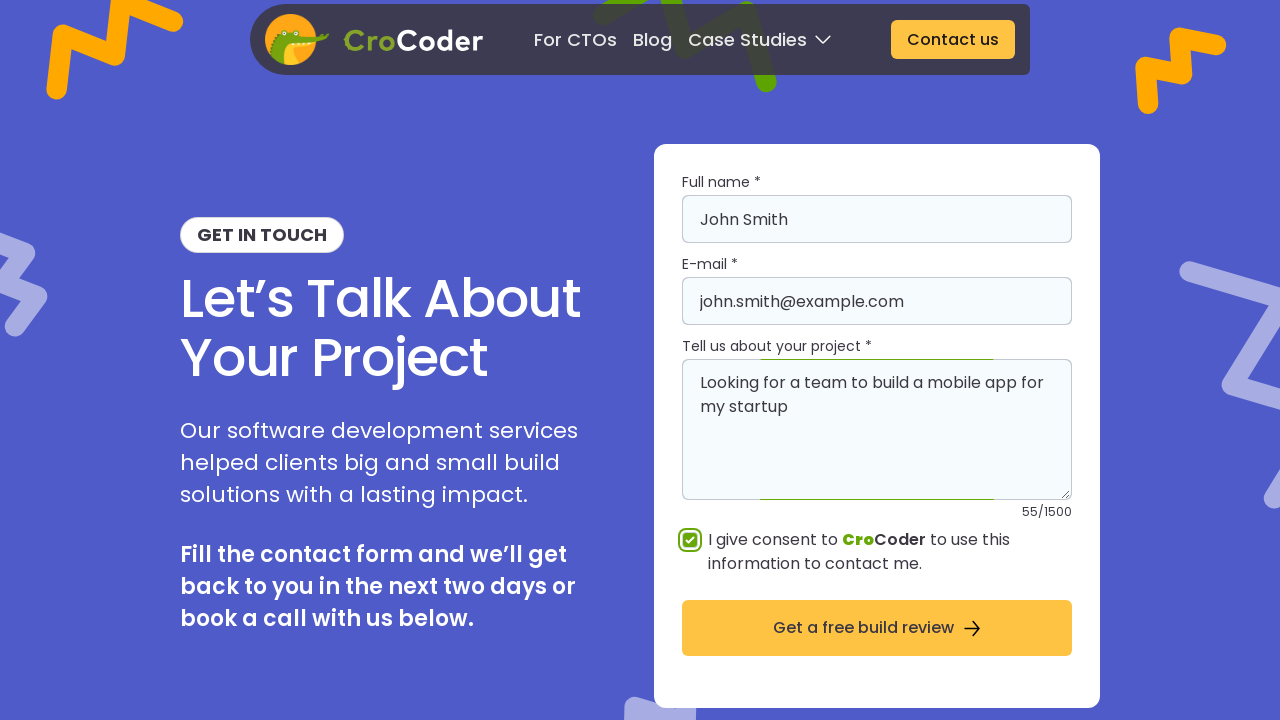

Clicked 'Get a free build review' submit button at (877, 628) on internal:role=button[name="Get a free build review"i]
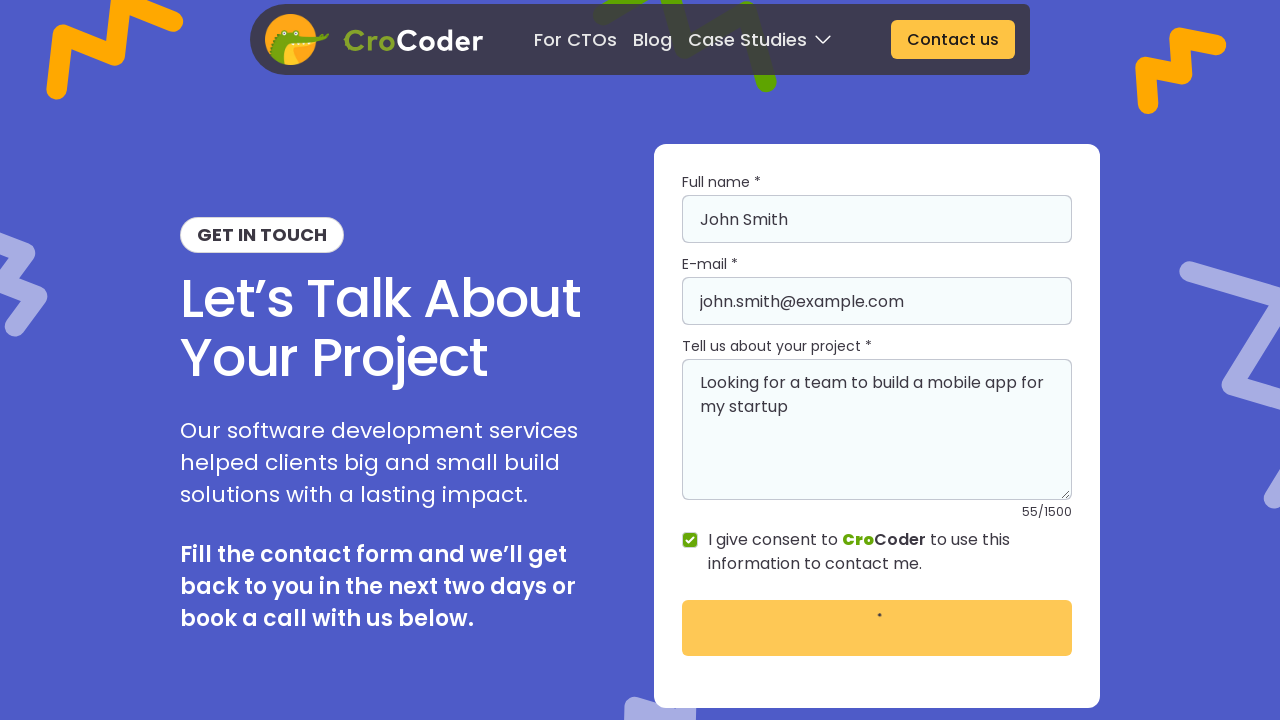

Success message 'You're All Set!' appeared on the page
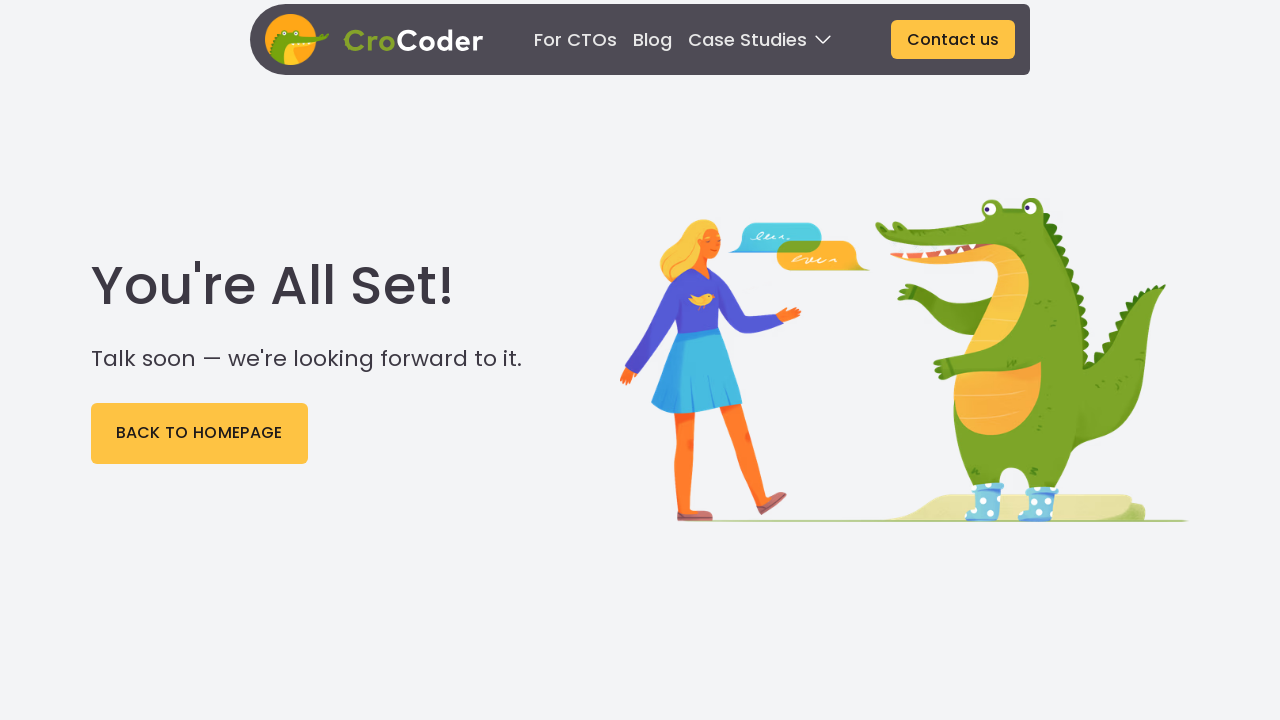

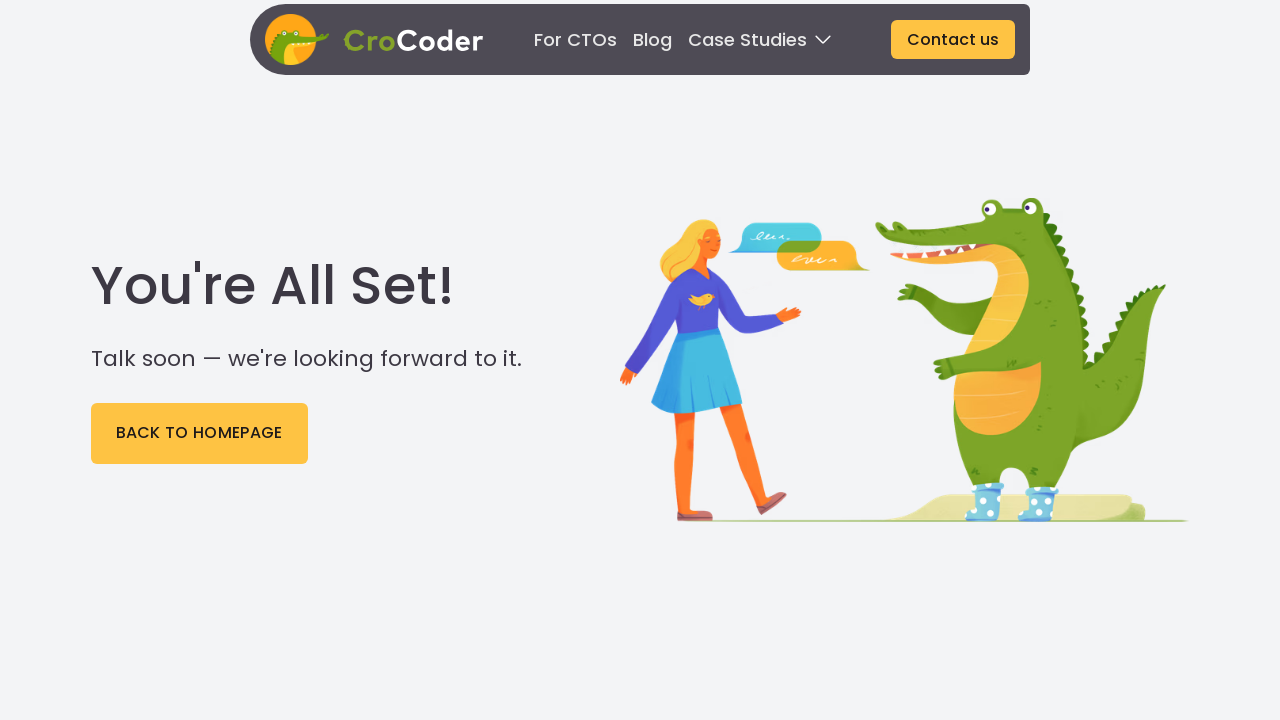